Tests drag and drop functionality by navigating to the drag and drop page and dragging element A to element B's position

Starting URL: https://the-internet.herokuapp.com/

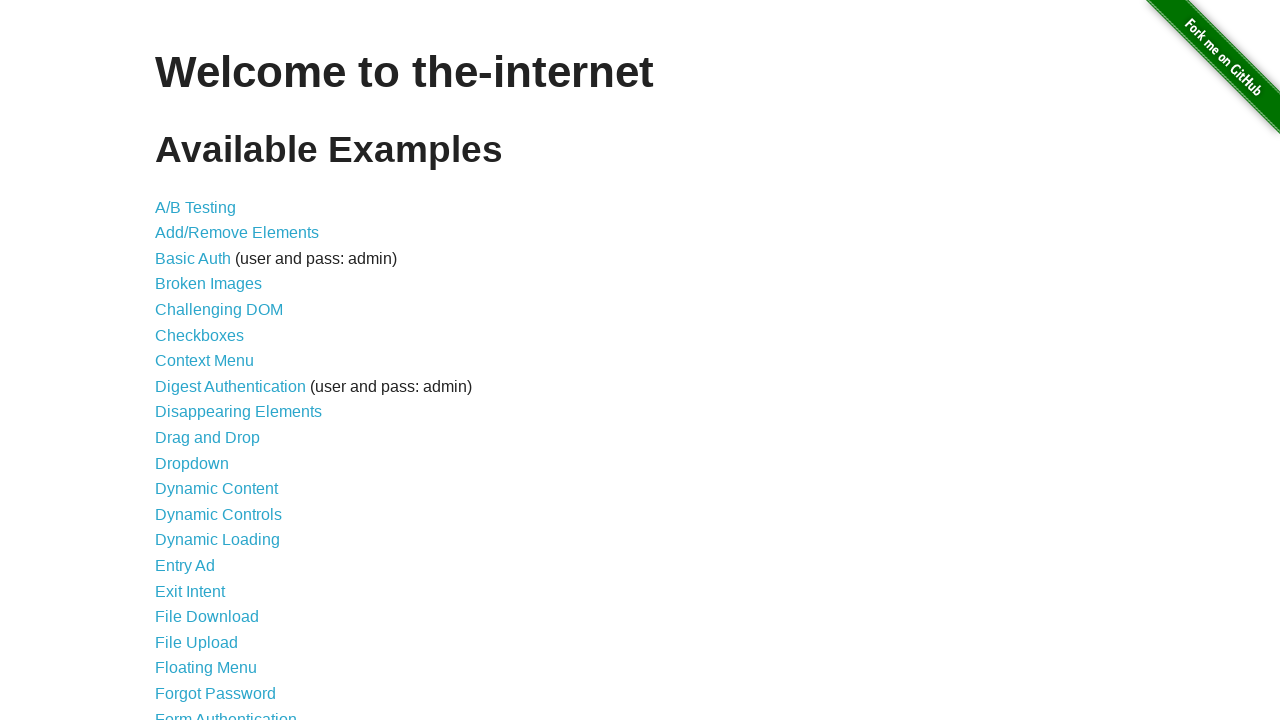

Clicked on the Drag and Drop link at (208, 438) on xpath=//a[text()='Drag and Drop']
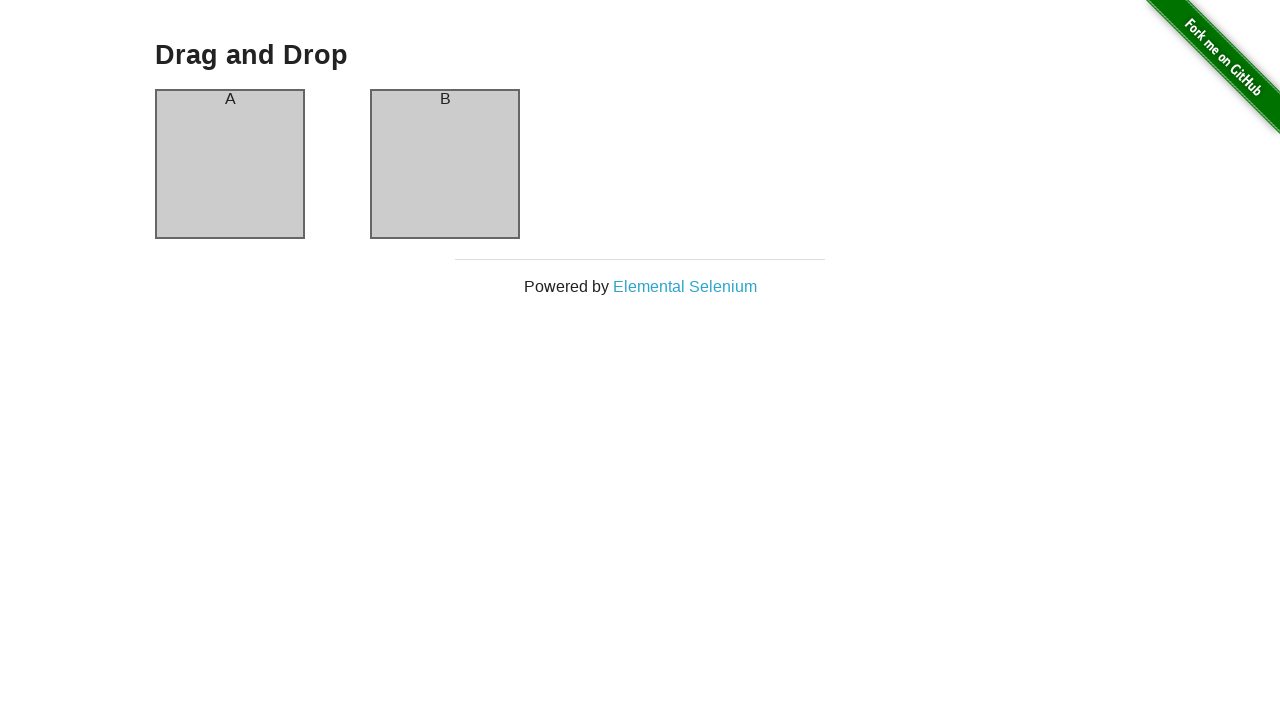

Located element A (column-a)
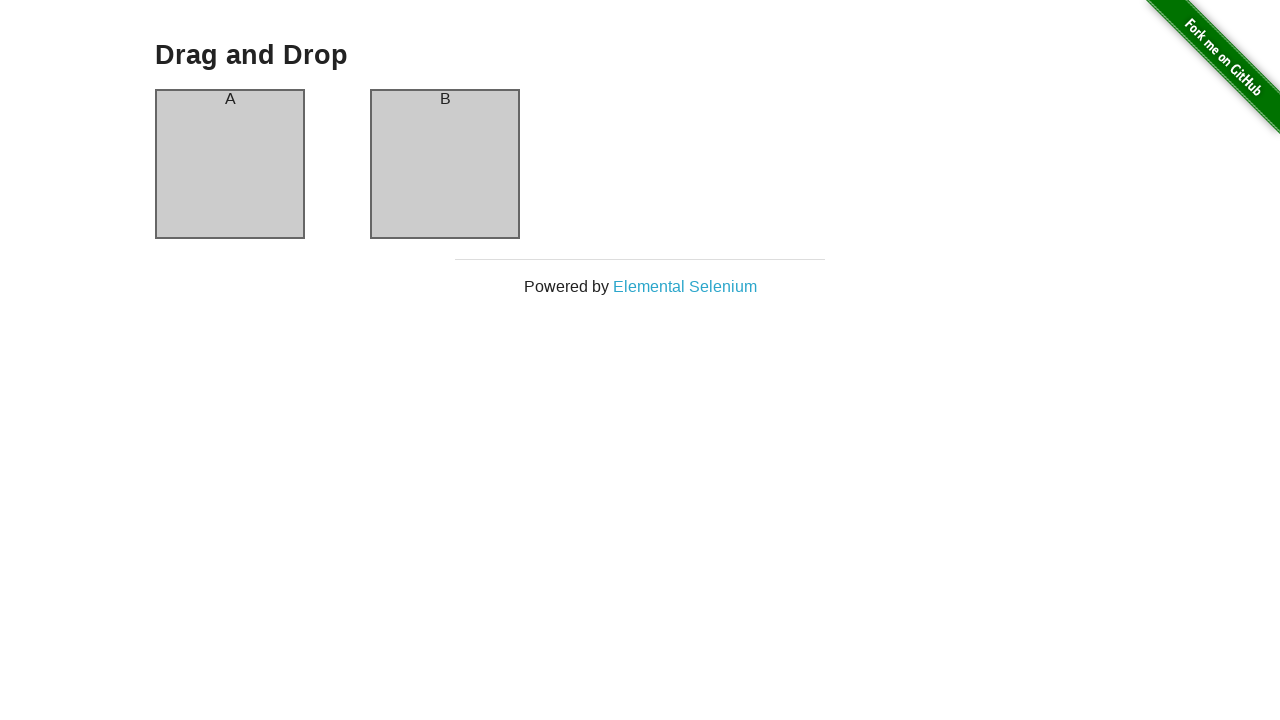

Located element B (column-b)
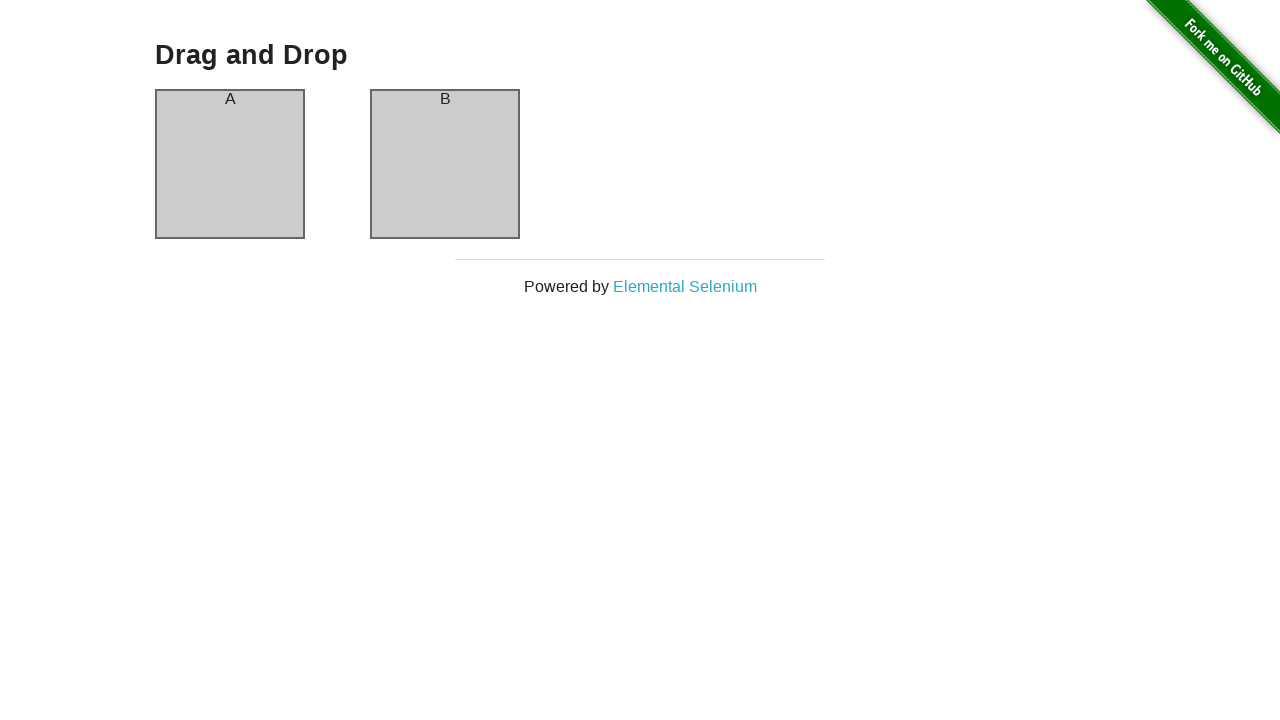

Dragged element A to element B's position at (445, 164)
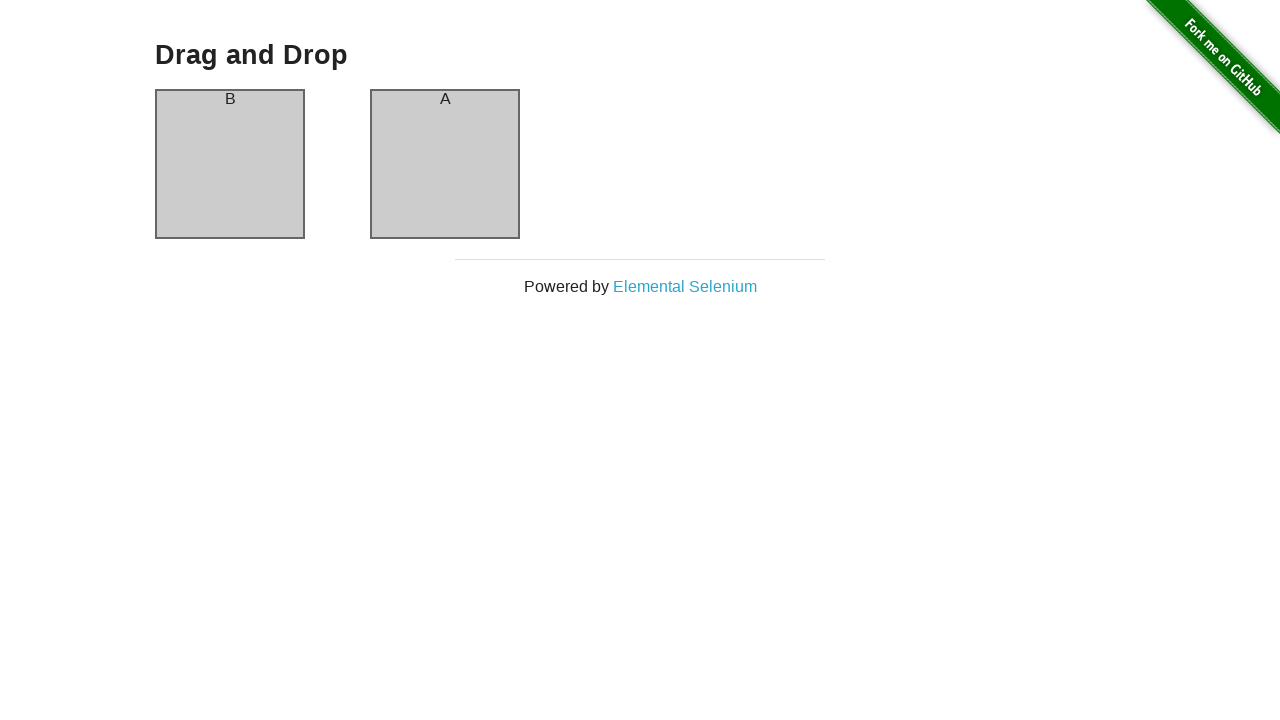

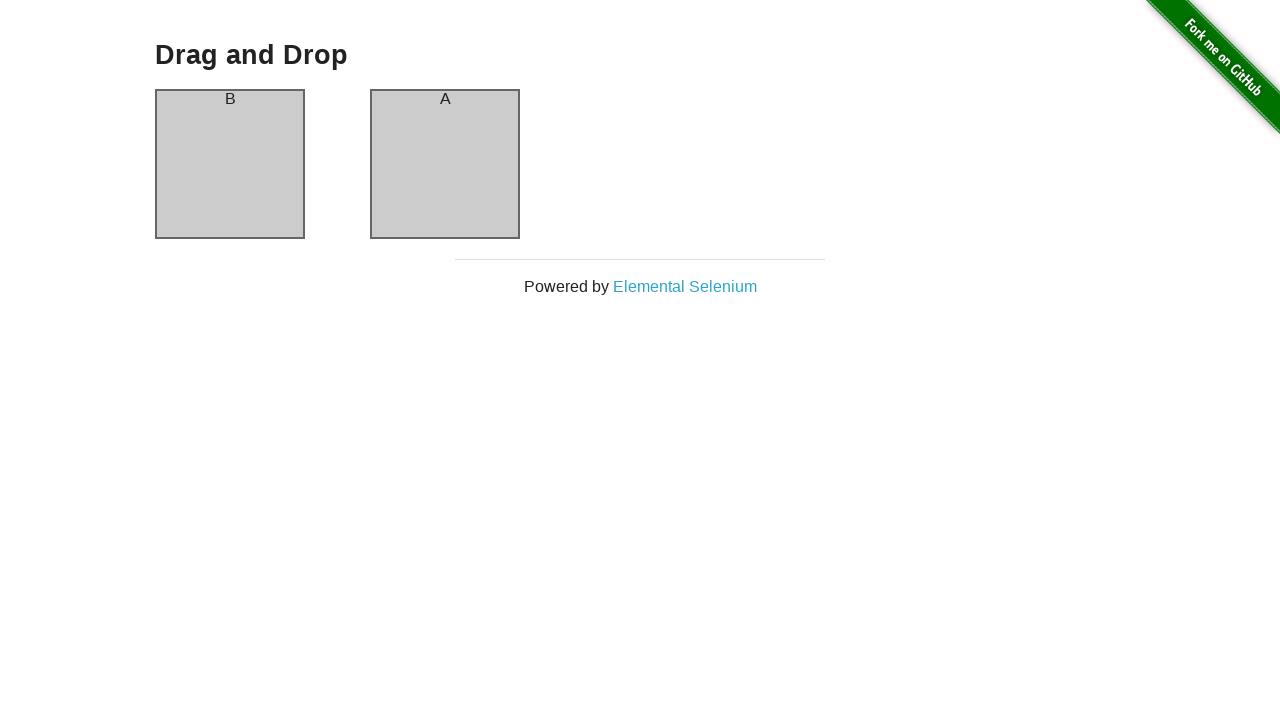